Tests clearing the complete state of all items by checking and then unchecking the "Mark all as complete" checkbox.

Starting URL: https://demo.playwright.dev/todomvc

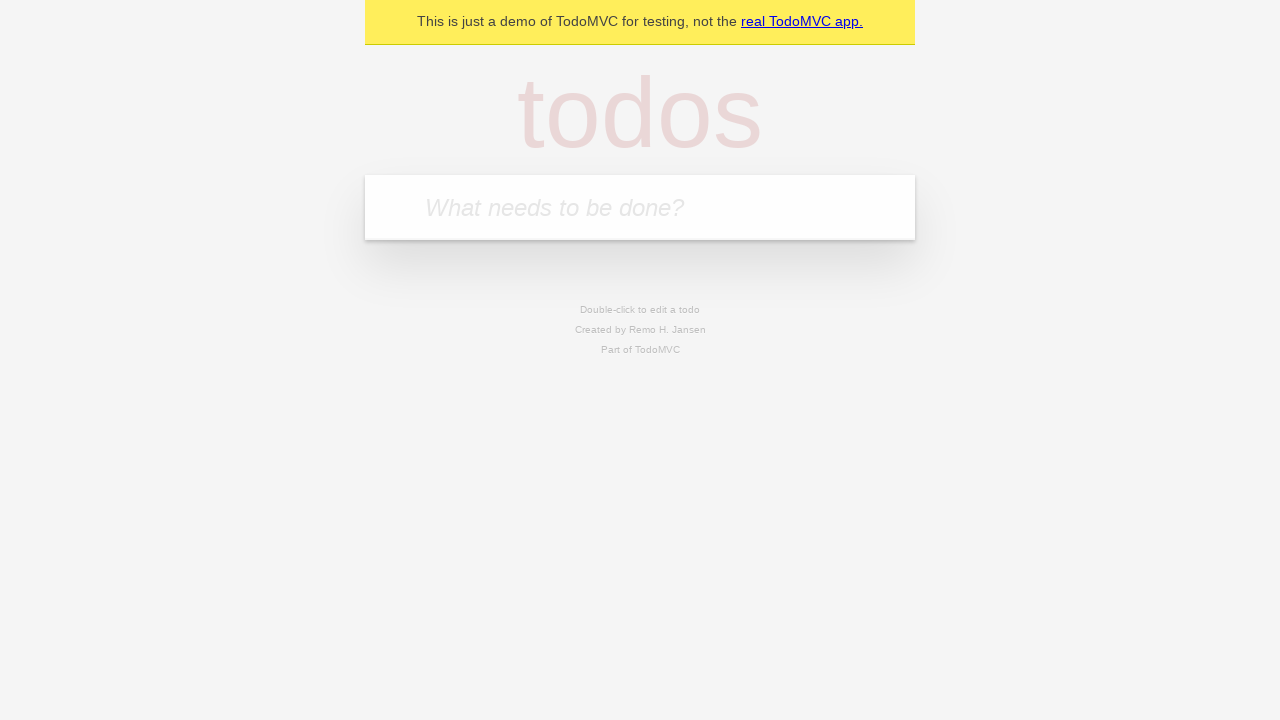

Filled todo input with 'buy some cheese' on internal:attr=[placeholder="What needs to be done?"i]
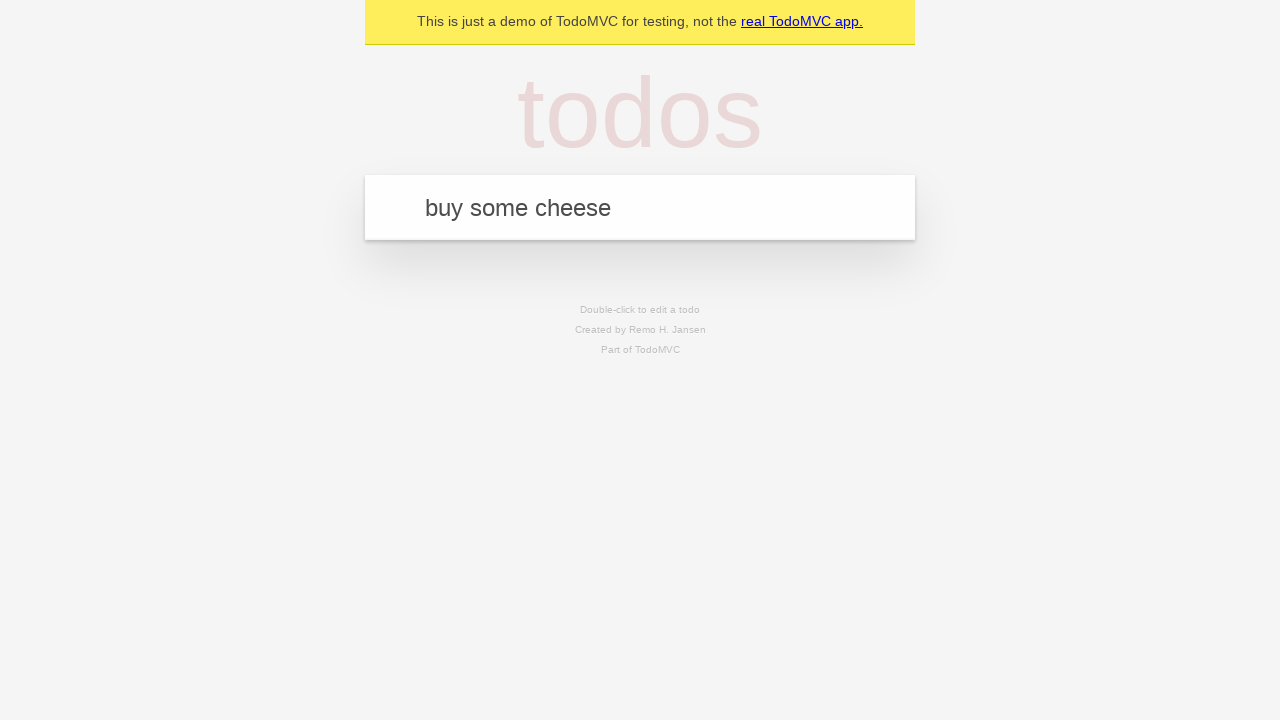

Pressed Enter to add first todo item on internal:attr=[placeholder="What needs to be done?"i]
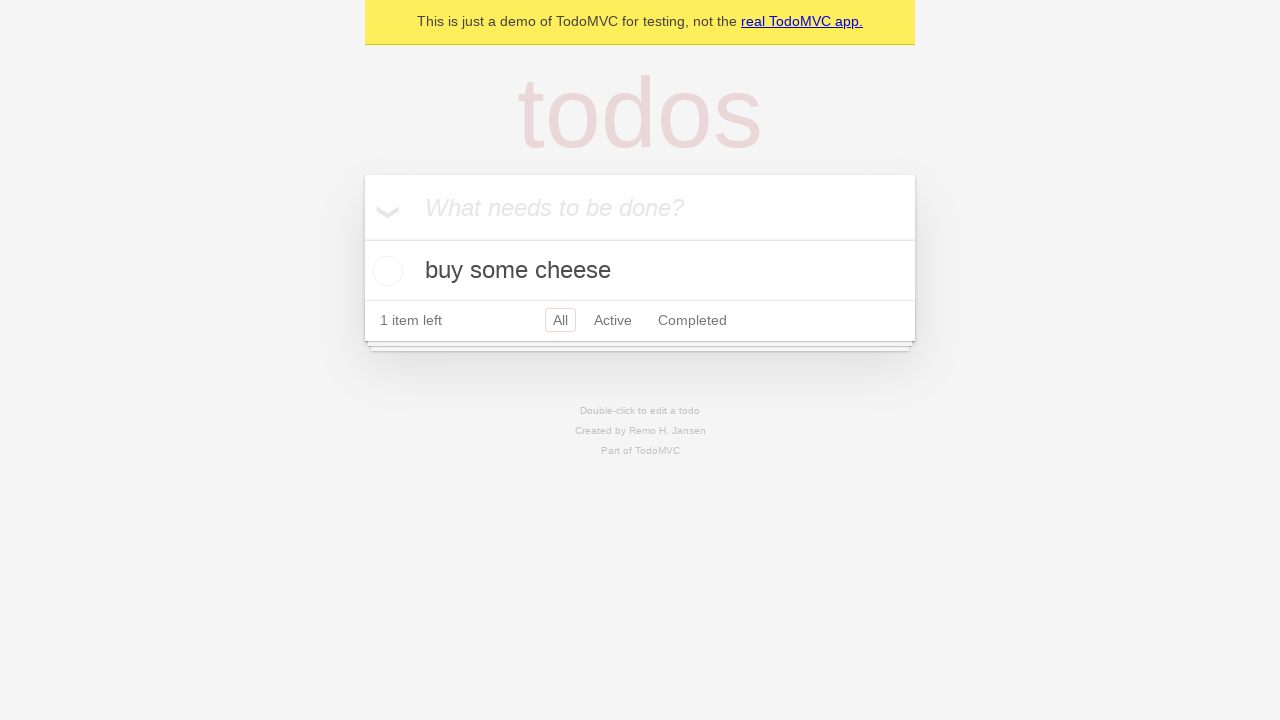

Filled todo input with 'feed the cat' on internal:attr=[placeholder="What needs to be done?"i]
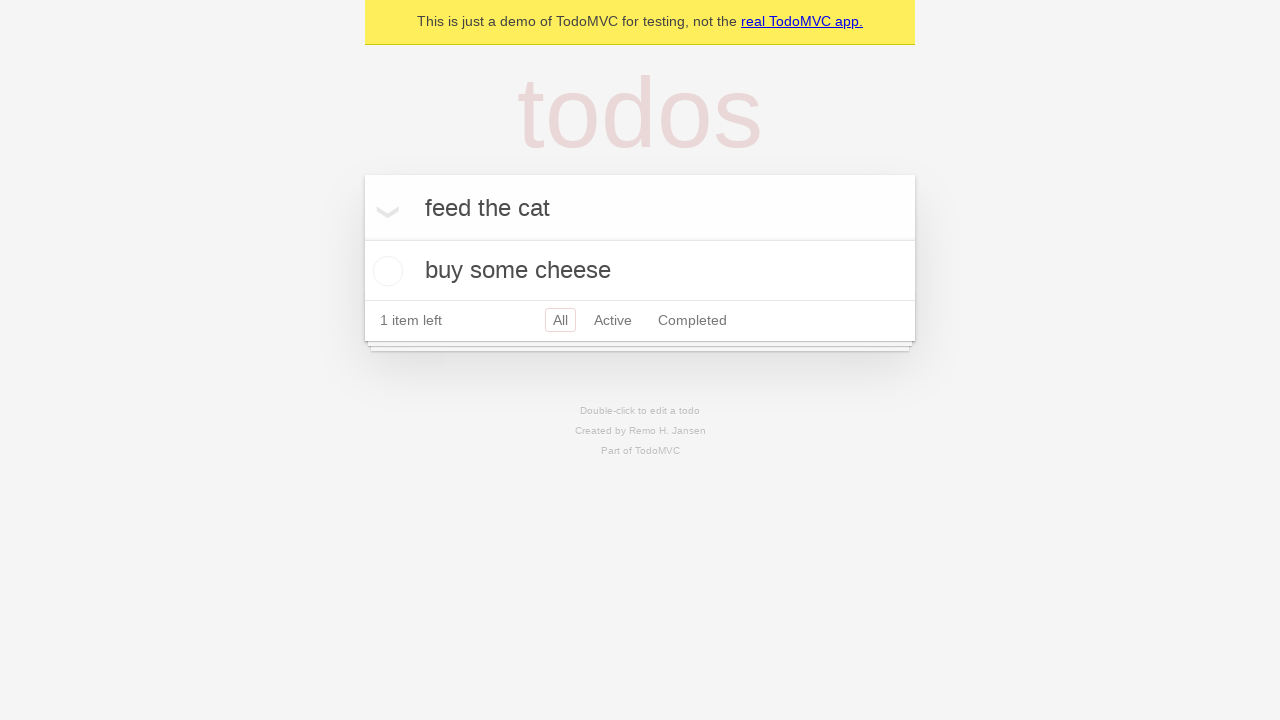

Pressed Enter to add second todo item on internal:attr=[placeholder="What needs to be done?"i]
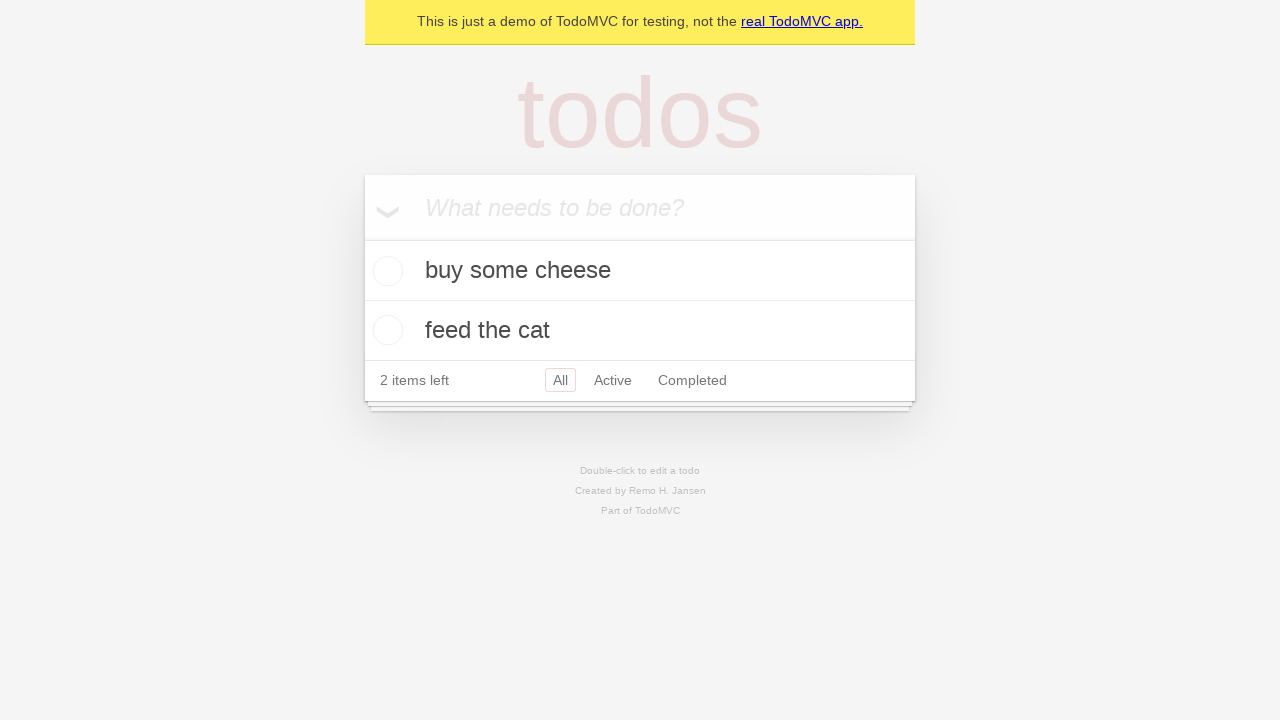

Filled todo input with 'book a doctors appointment' on internal:attr=[placeholder="What needs to be done?"i]
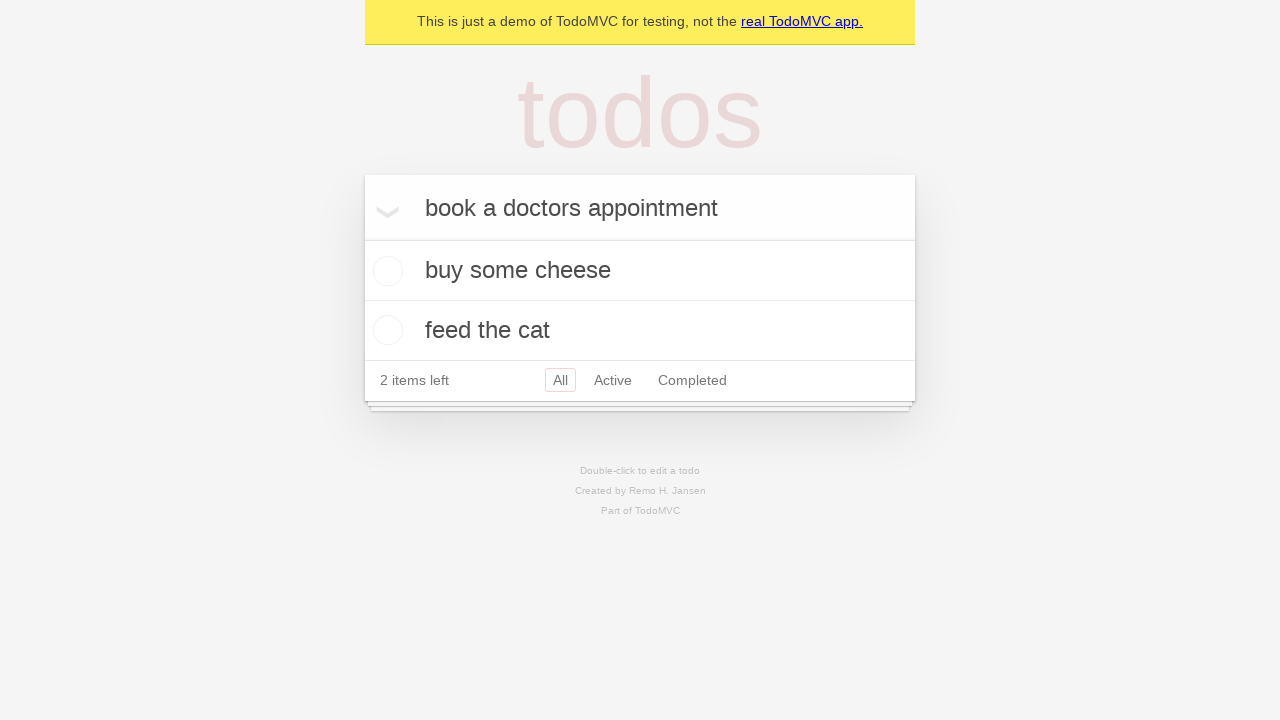

Pressed Enter to add third todo item on internal:attr=[placeholder="What needs to be done?"i]
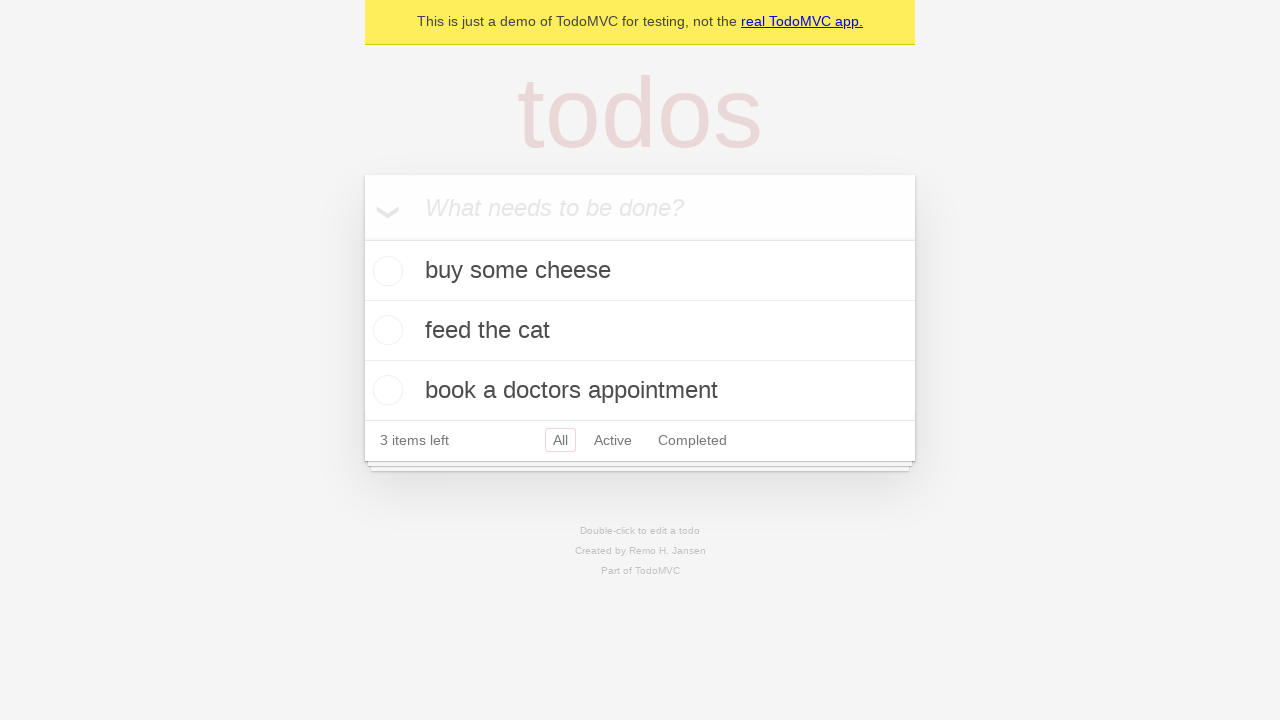

Checked 'Mark all as complete' checkbox to complete all items at (362, 238) on internal:label="Mark all as complete"i
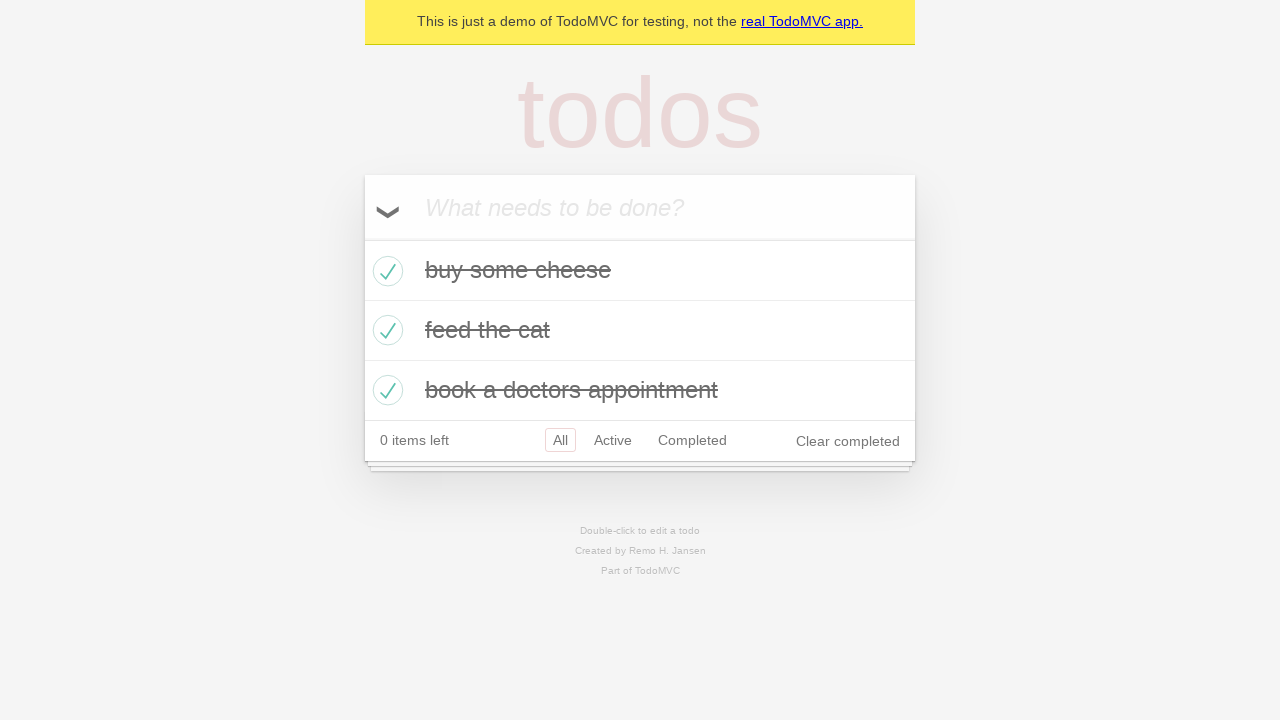

Unchecked 'Mark all as complete' checkbox to clear complete state of all items at (362, 238) on internal:label="Mark all as complete"i
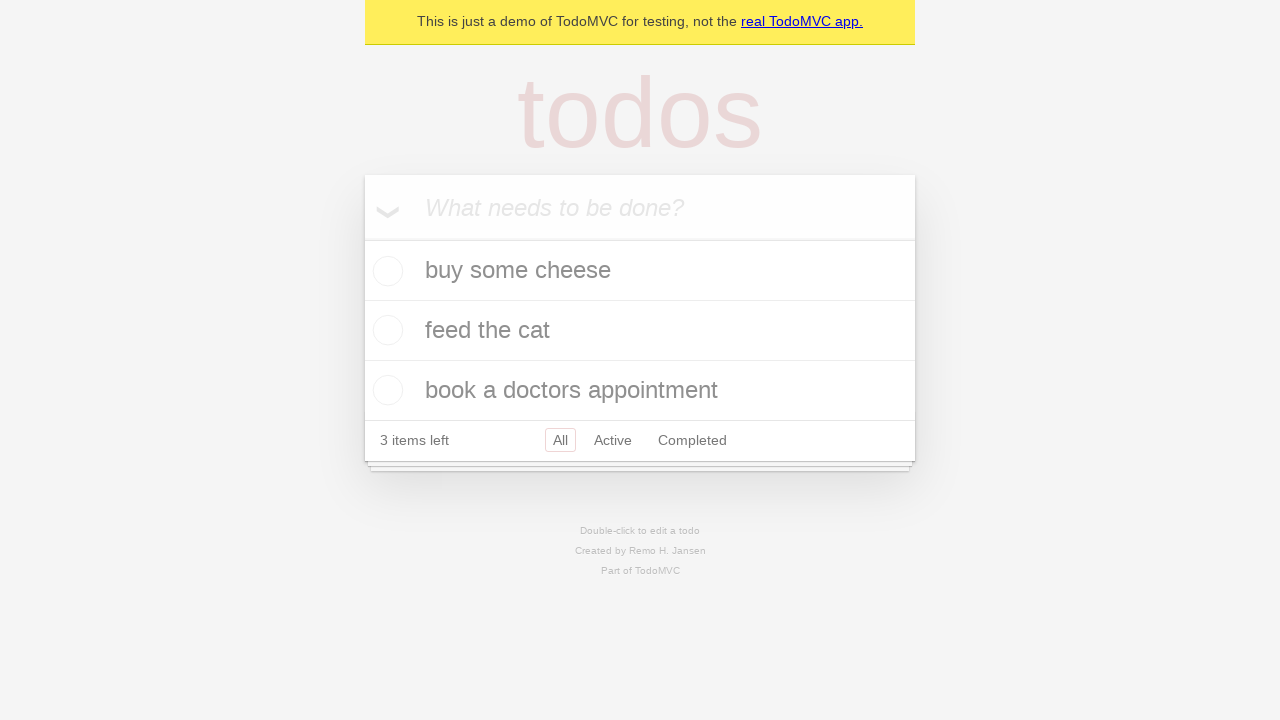

Waited for todo items to be displayed after clearing complete state
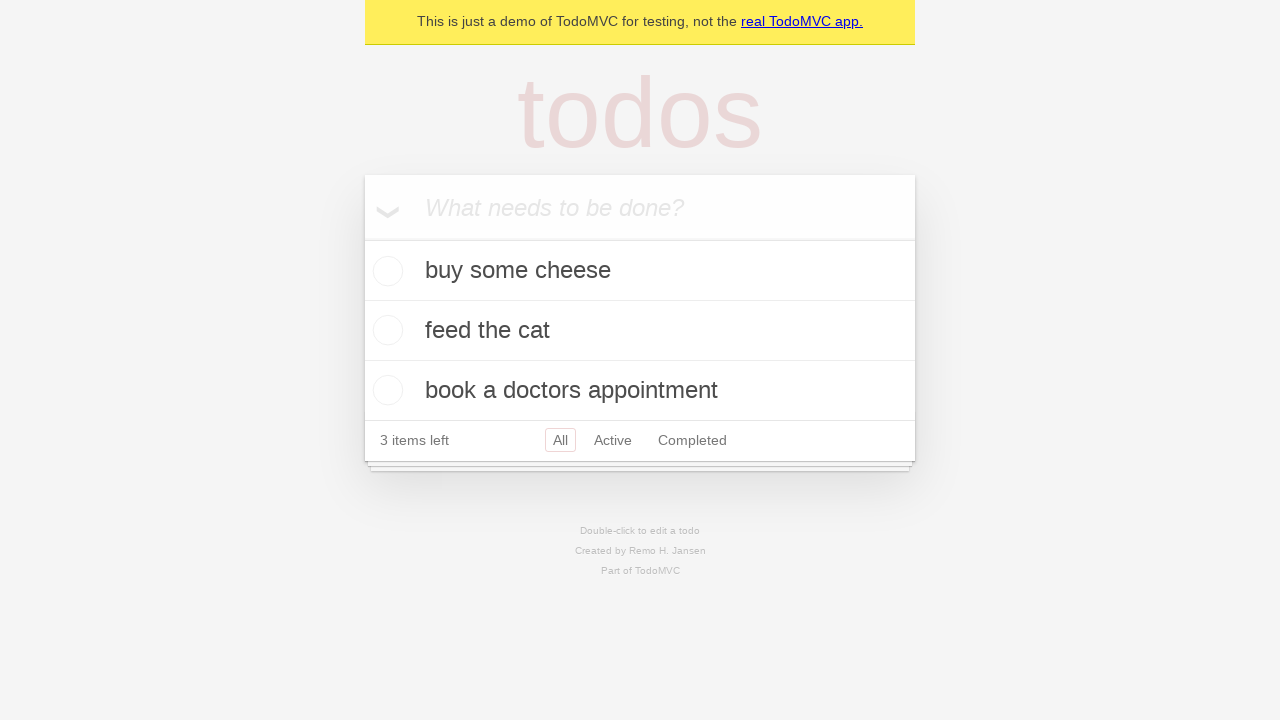

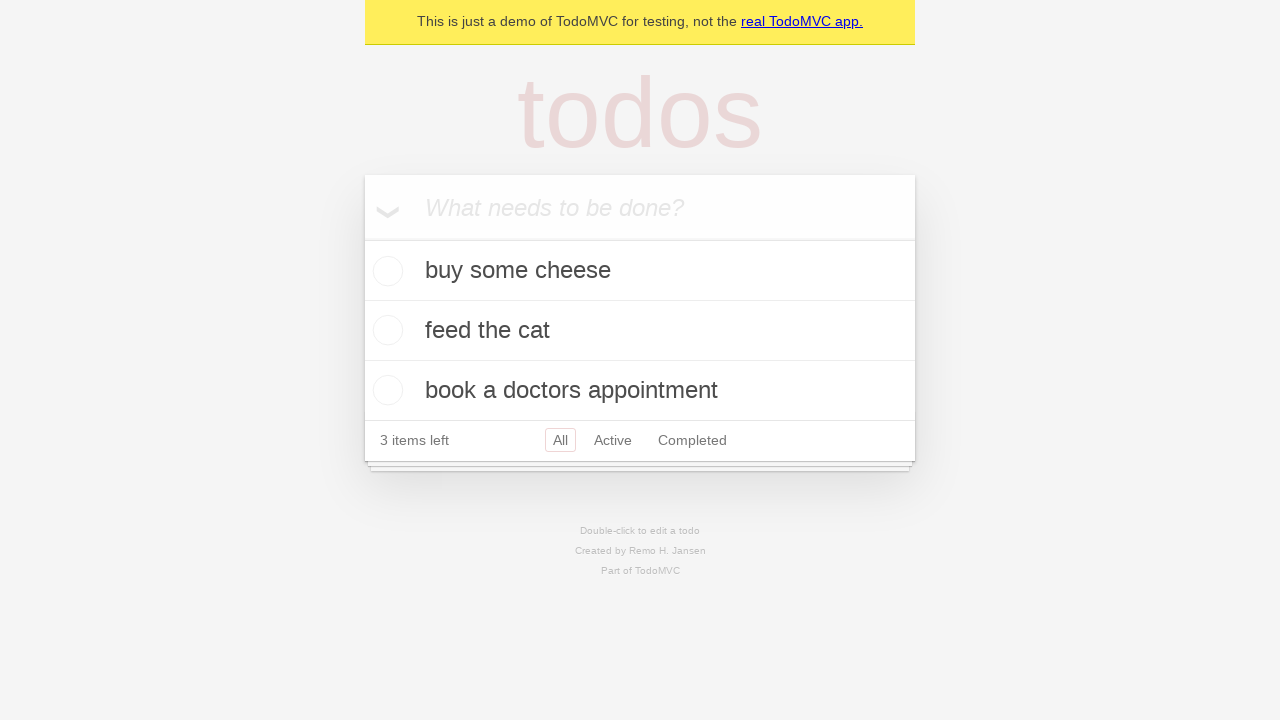